Tests tooltip functionality by hovering over an age input field and verifying the tooltip content appears

Starting URL: https://automationfc.github.io/jquery-tooltip/

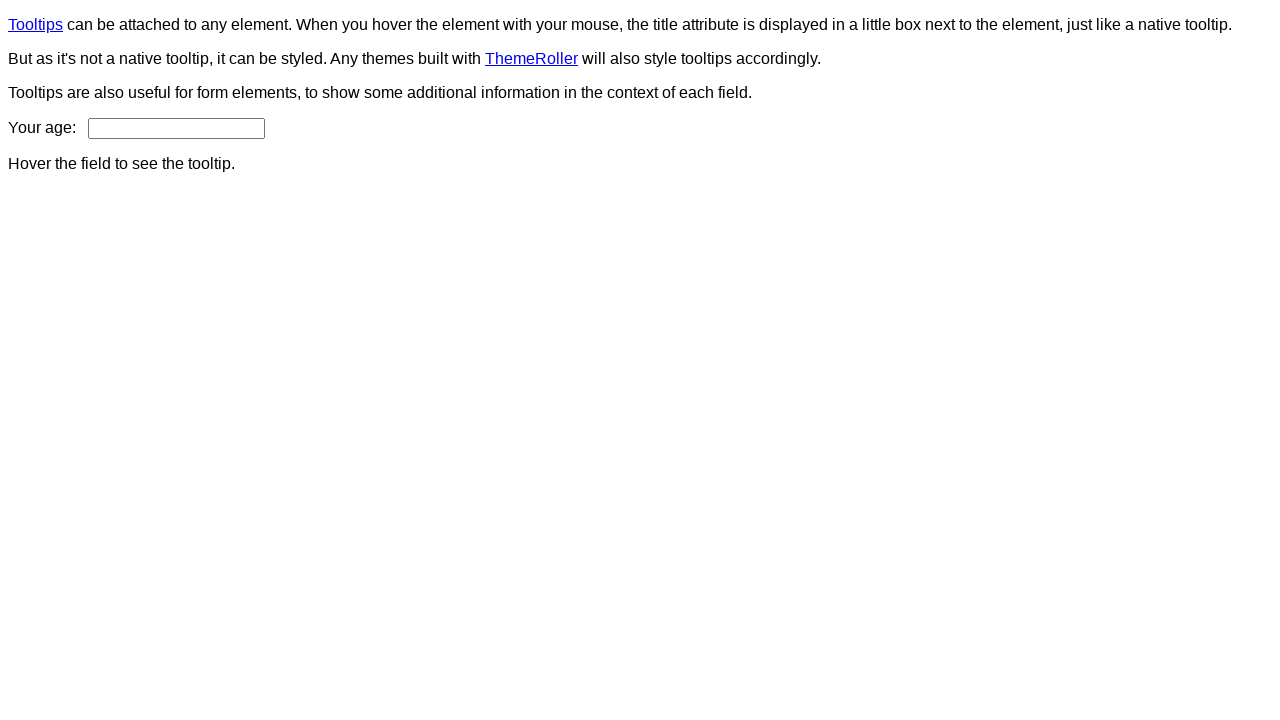

Hovered over age input field to trigger tooltip at (176, 128) on input#age
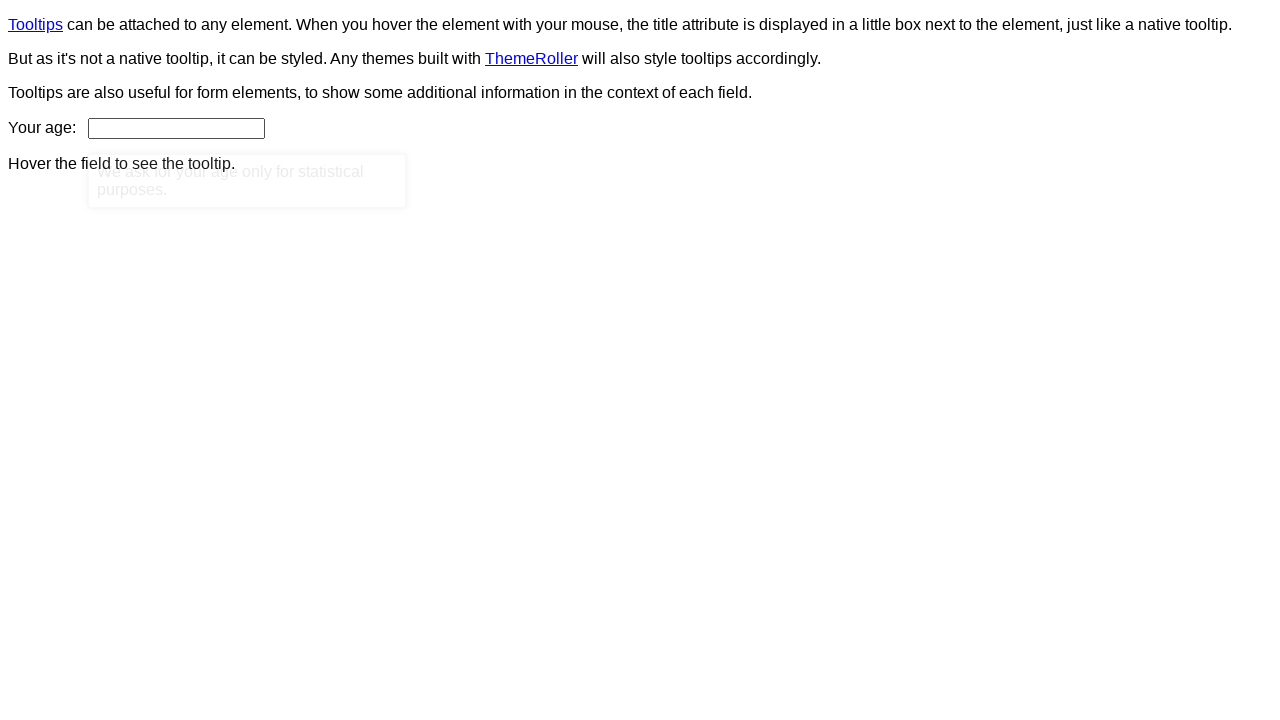

Tooltip appeared and became visible
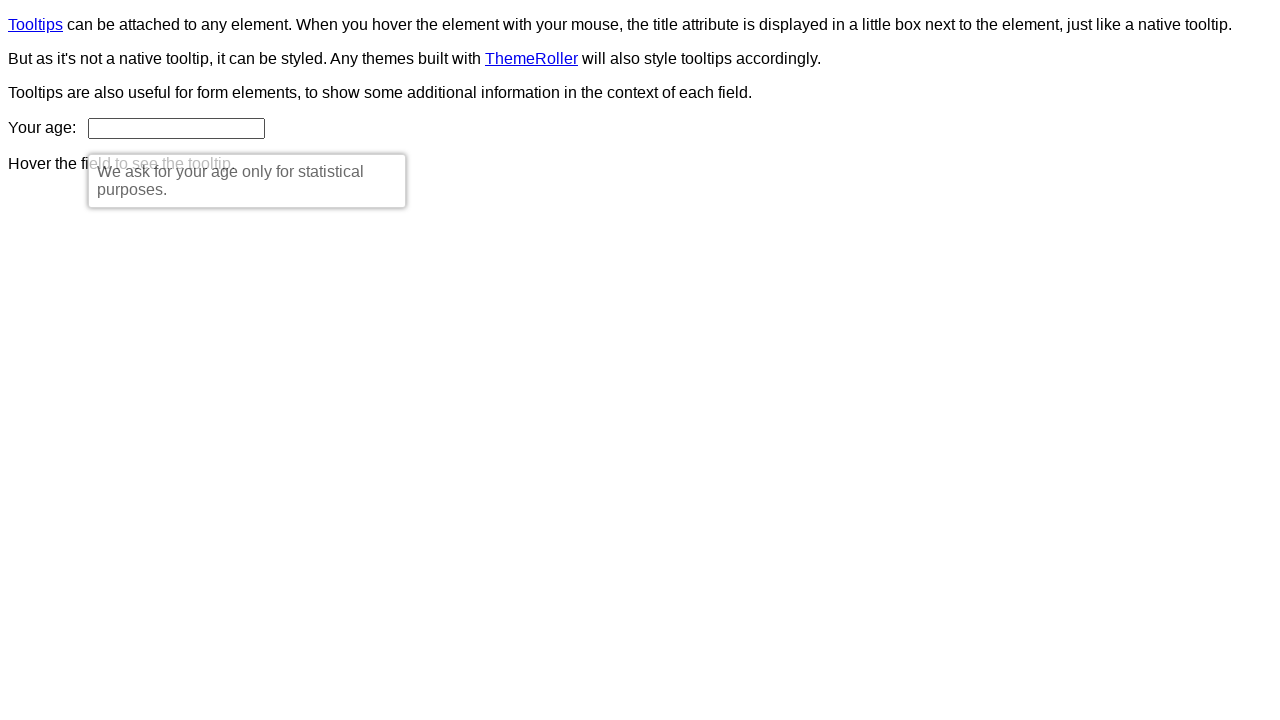

Verified tooltip text content matches expected message
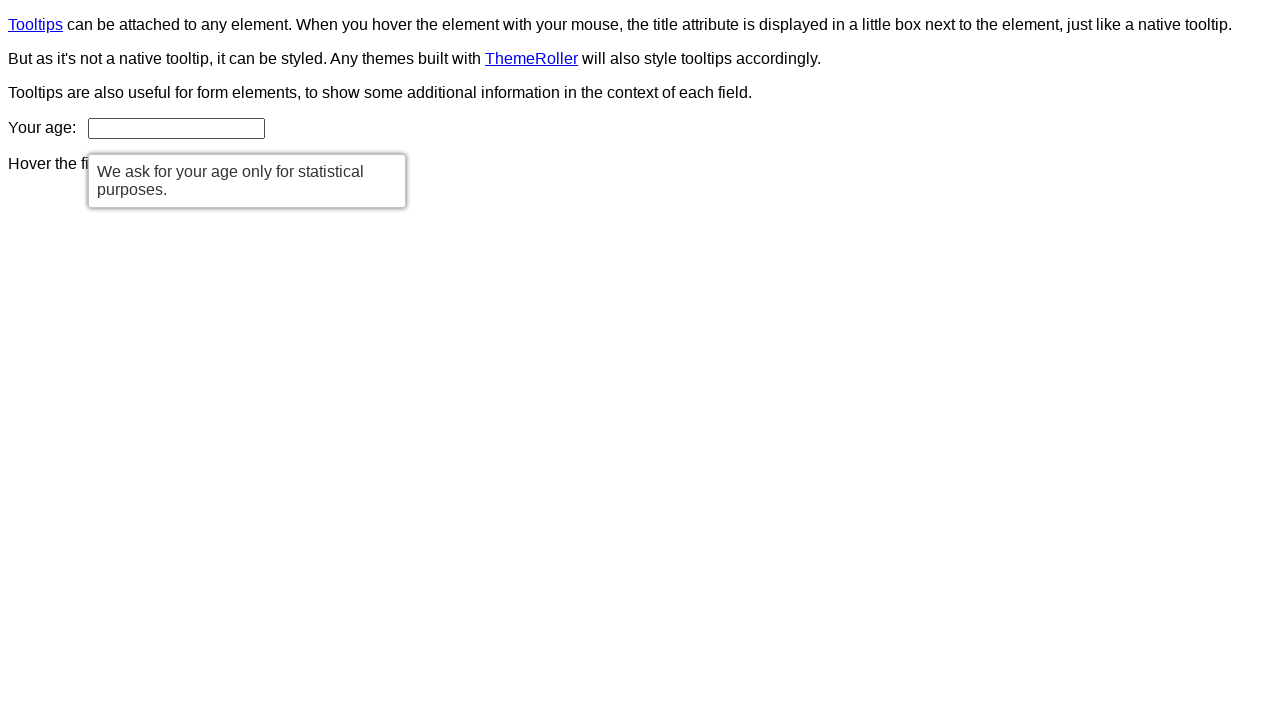

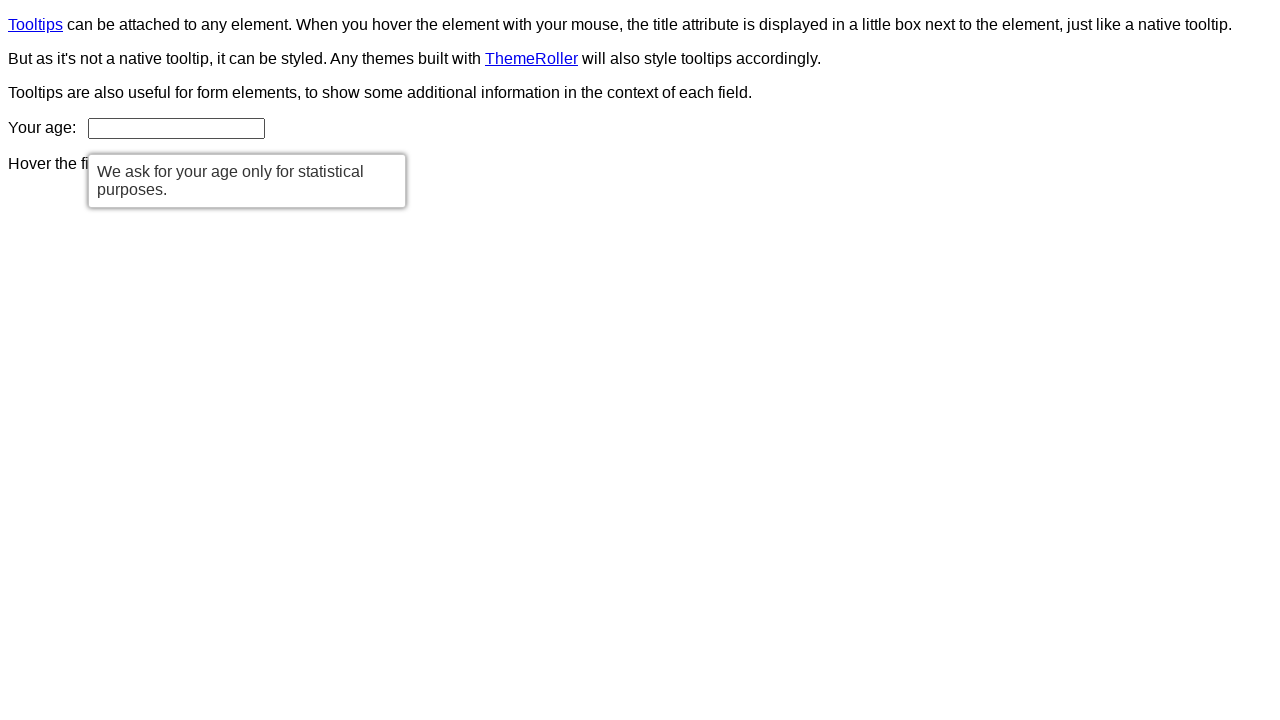